Navigates to OpenCart demo page and maximizes the browser window. The script appears to be a basic setup for JavaScript executor testing with scrolling functionality commented out.

Starting URL: https://www.opencart.com/index.php?route=cms/demo

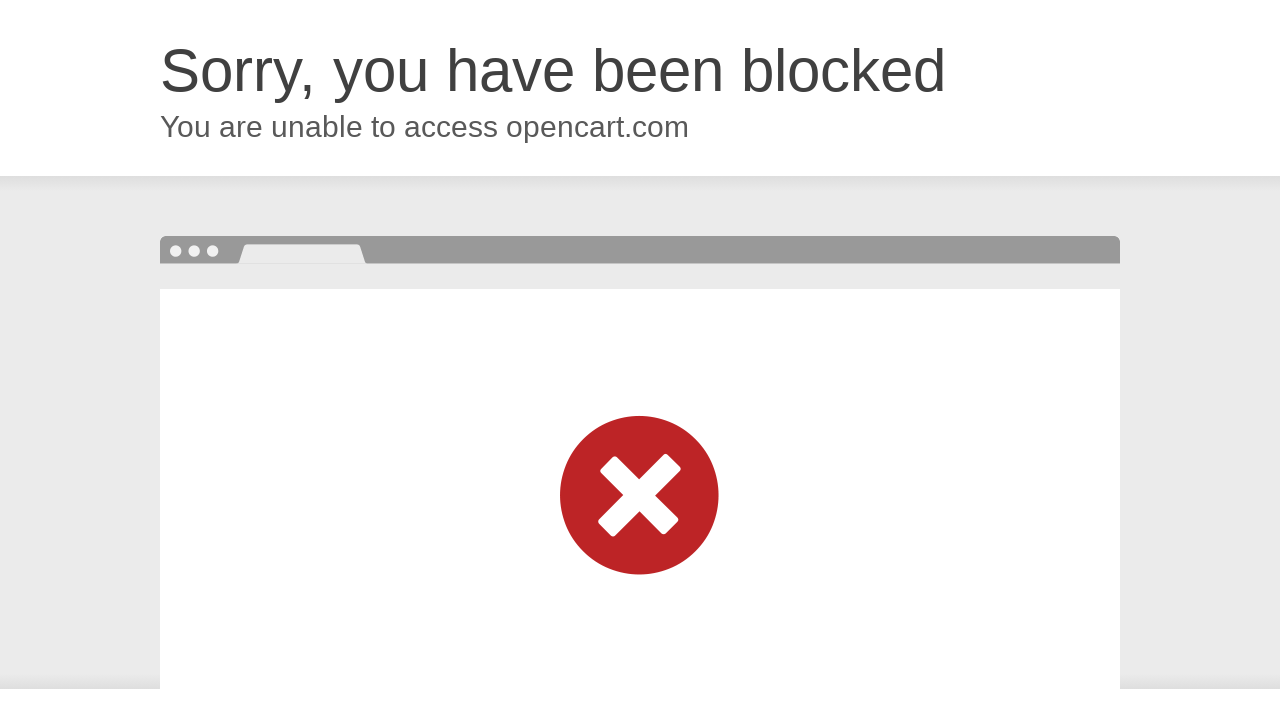

Waited for OpenCart demo page to load (domcontentloaded)
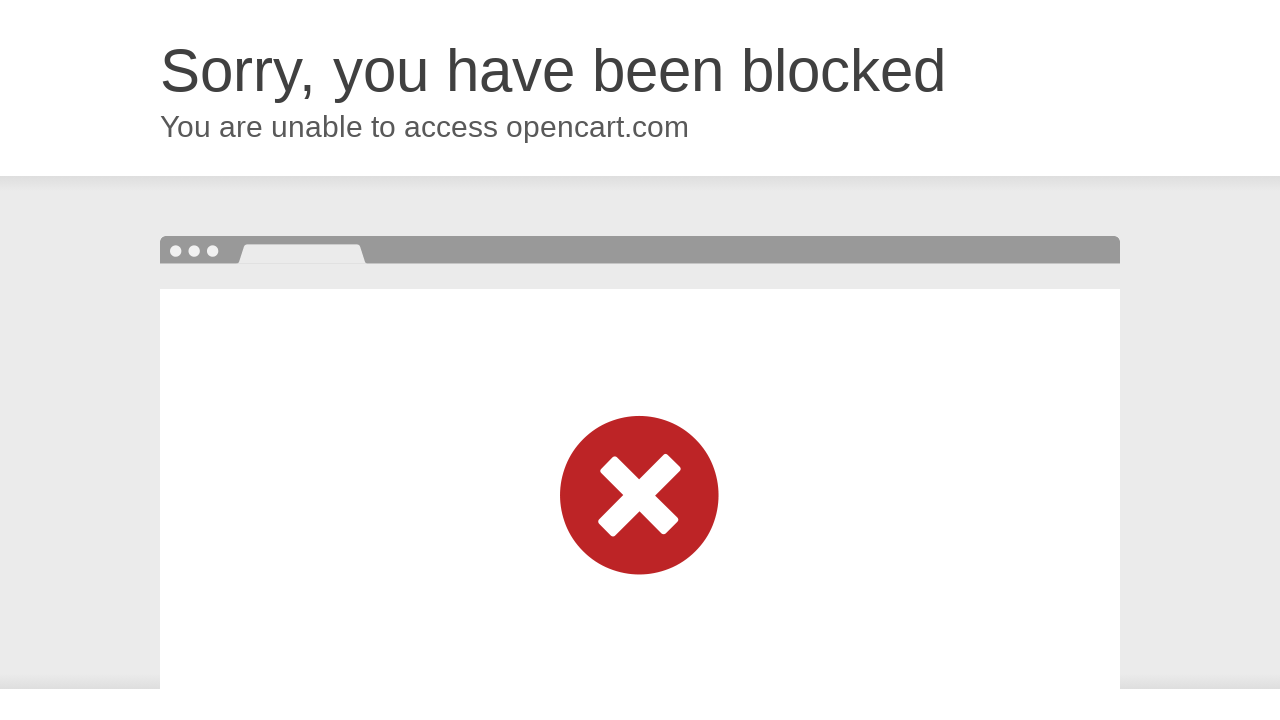

Scrolled down the page by 3000 pixels
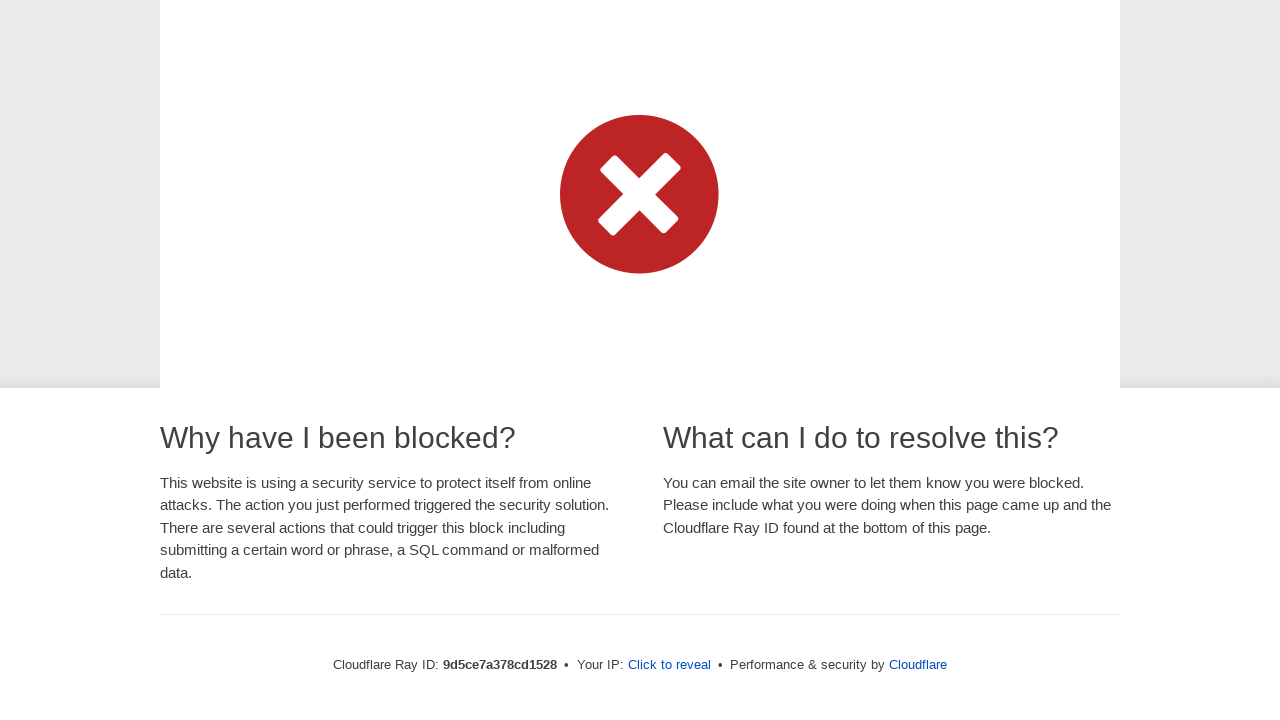

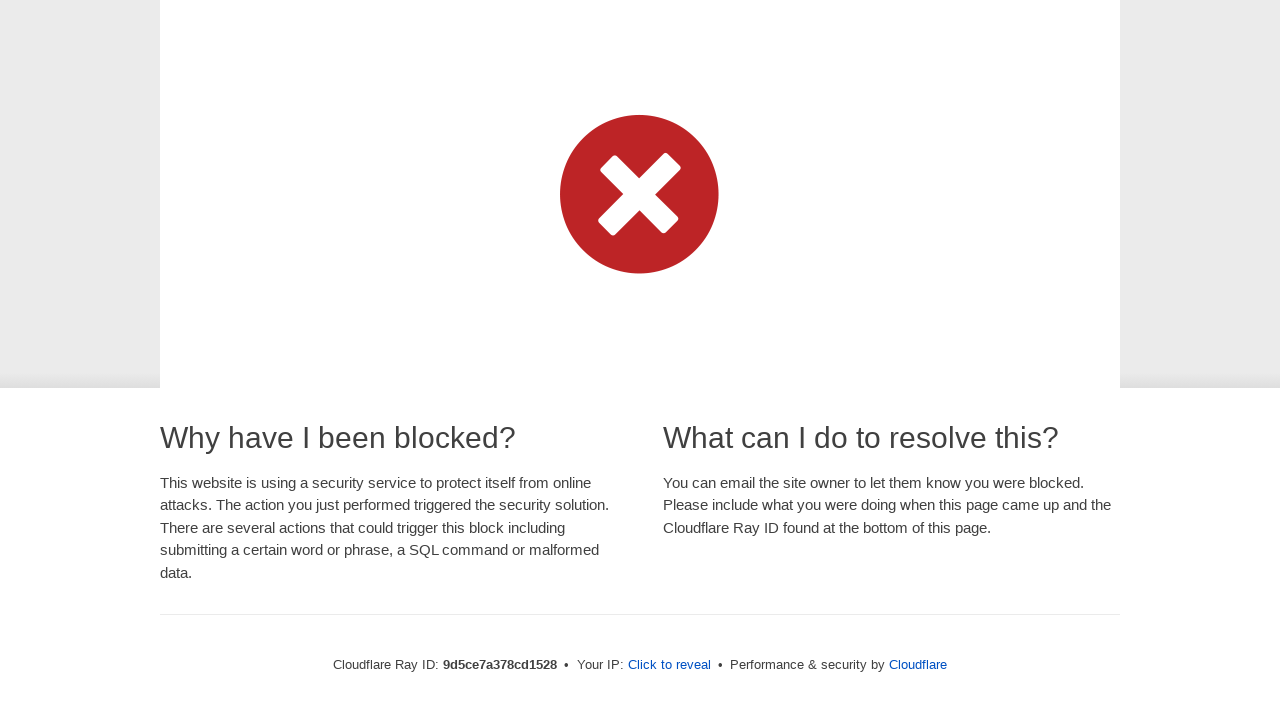